Tests JavaScript alert functionality by clicking a button that triggers an alert, then verifying the alert text contains expected content before accepting it.

Starting URL: https://seleniumpractise.blogspot.com/2019/01/alert-demo.html

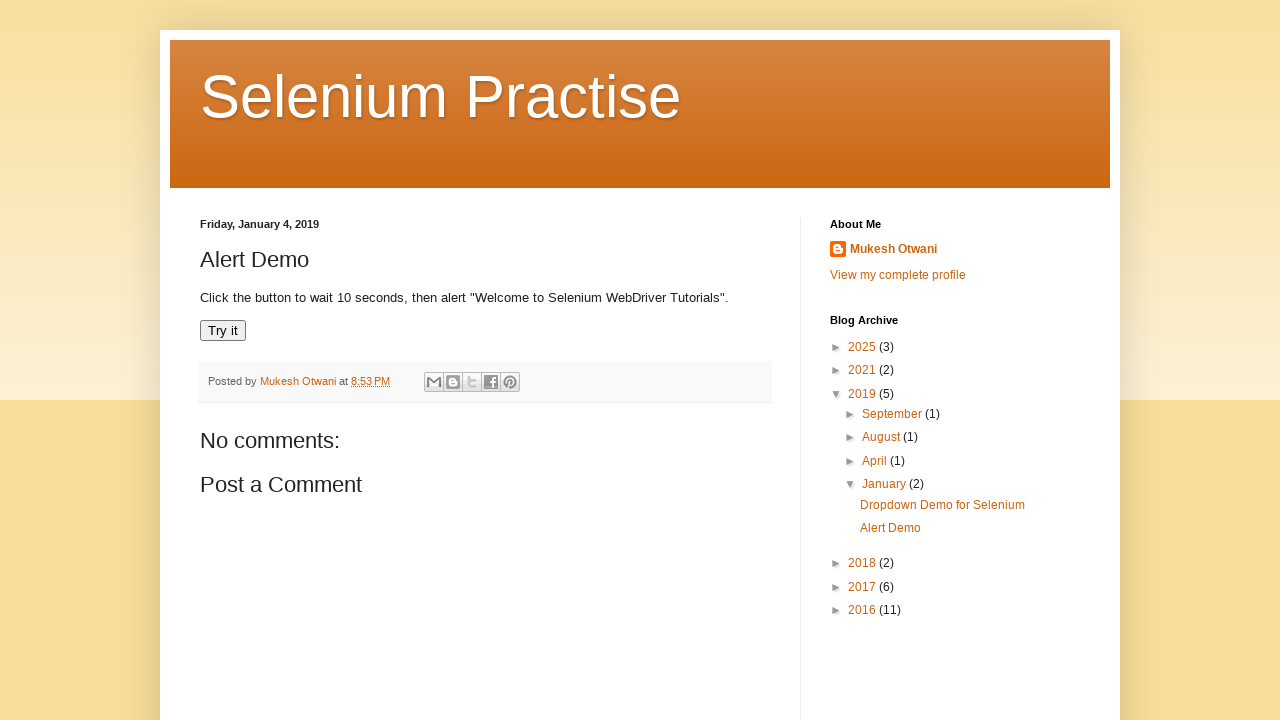

Clicked button to trigger alert at (223, 331) on xpath=//button
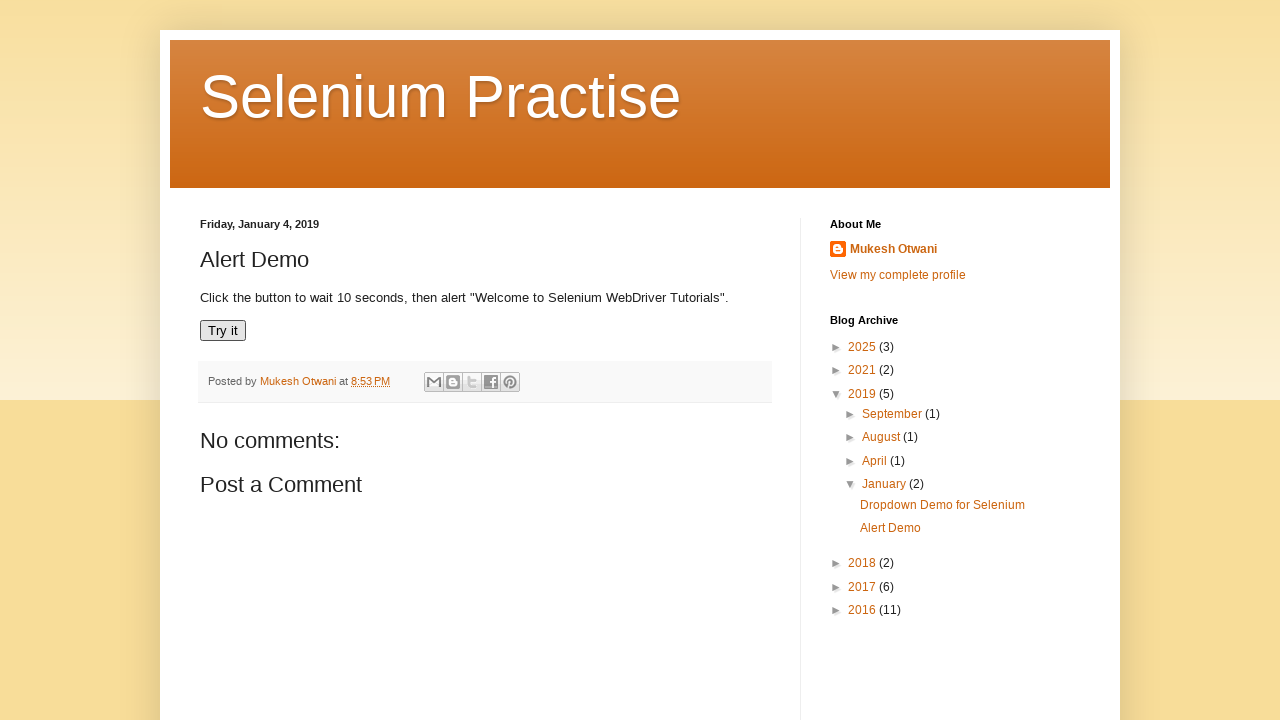

Registered dialog event handler
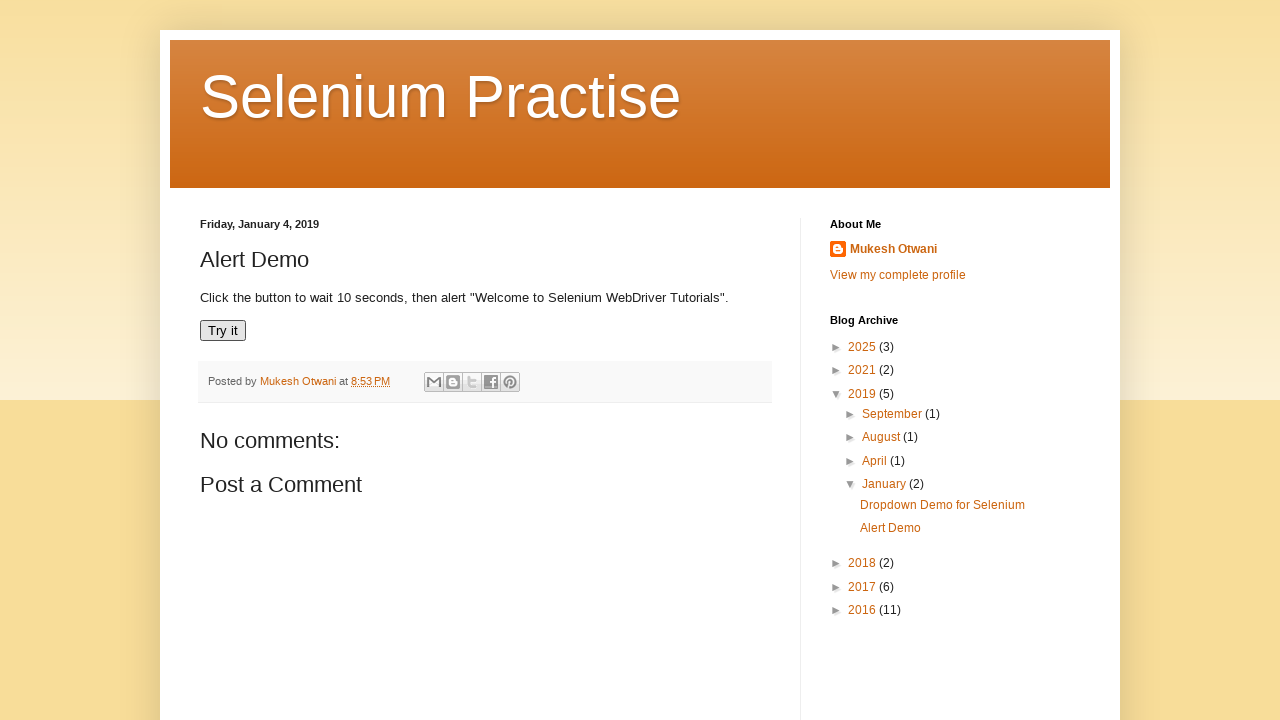

Set up page listener for dialog events
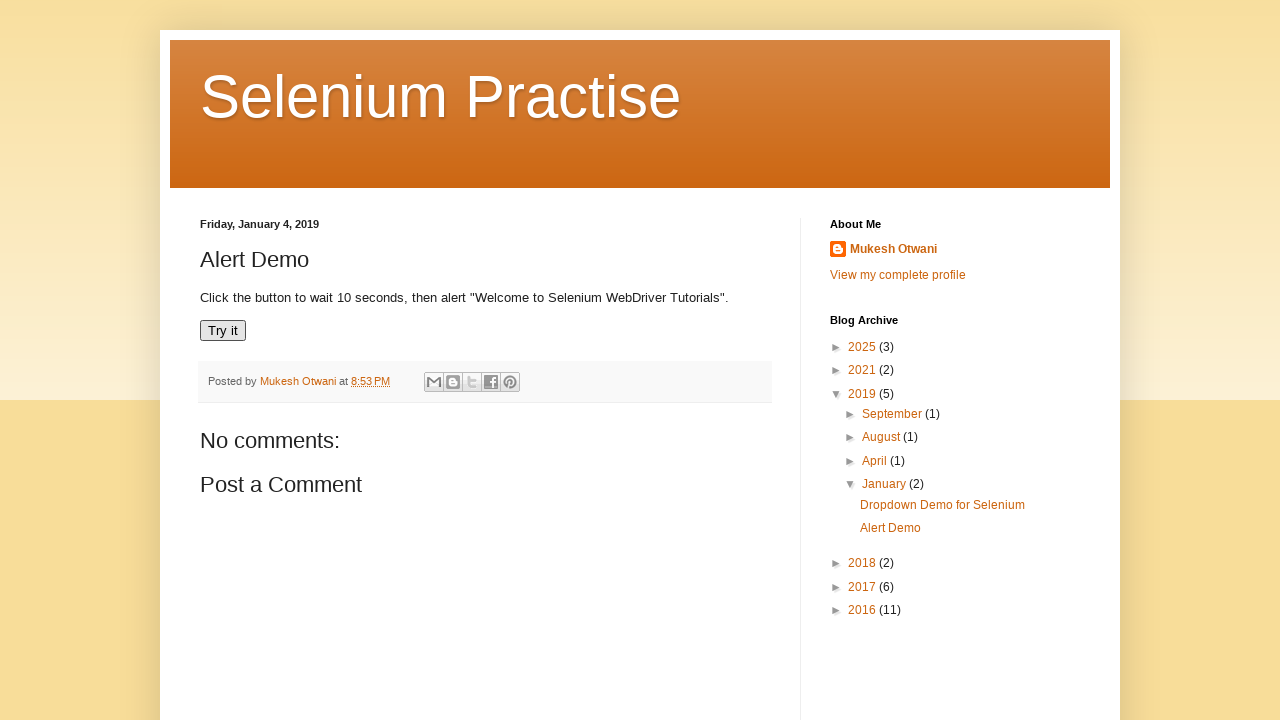

Clicked button to trigger alert dialog at (223, 331) on xpath=//button
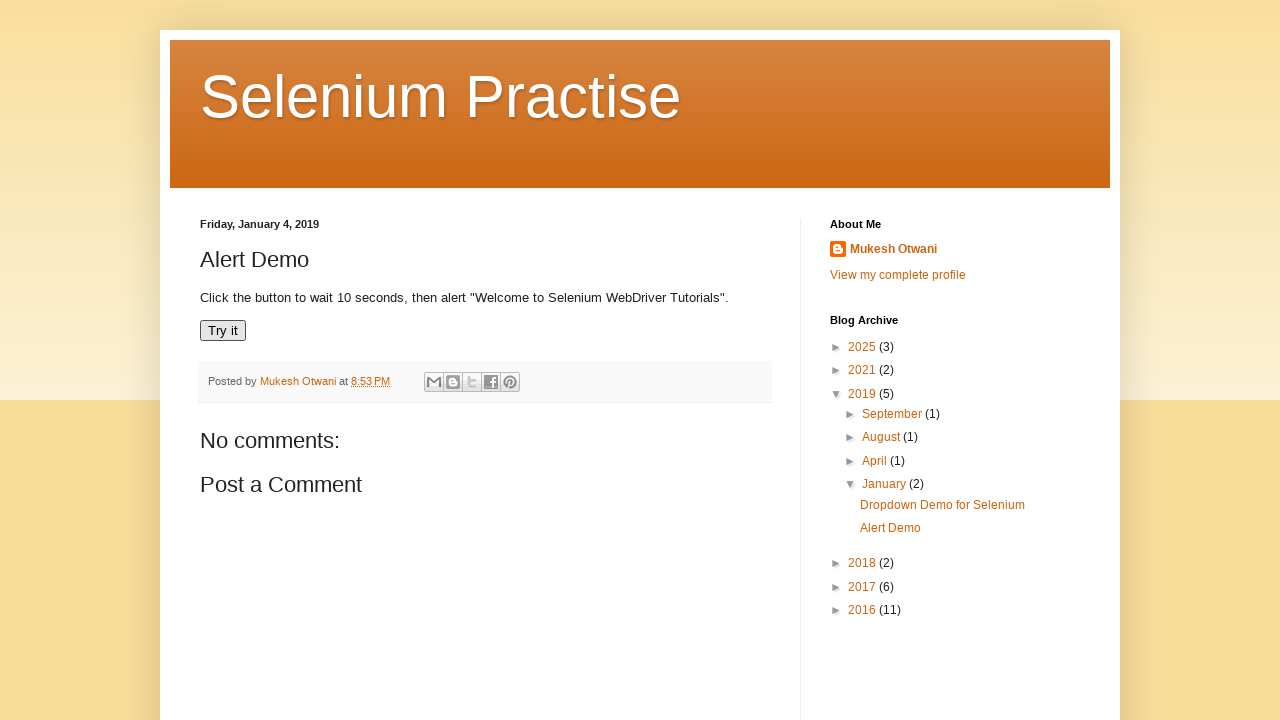

Waited for dialog to be processed
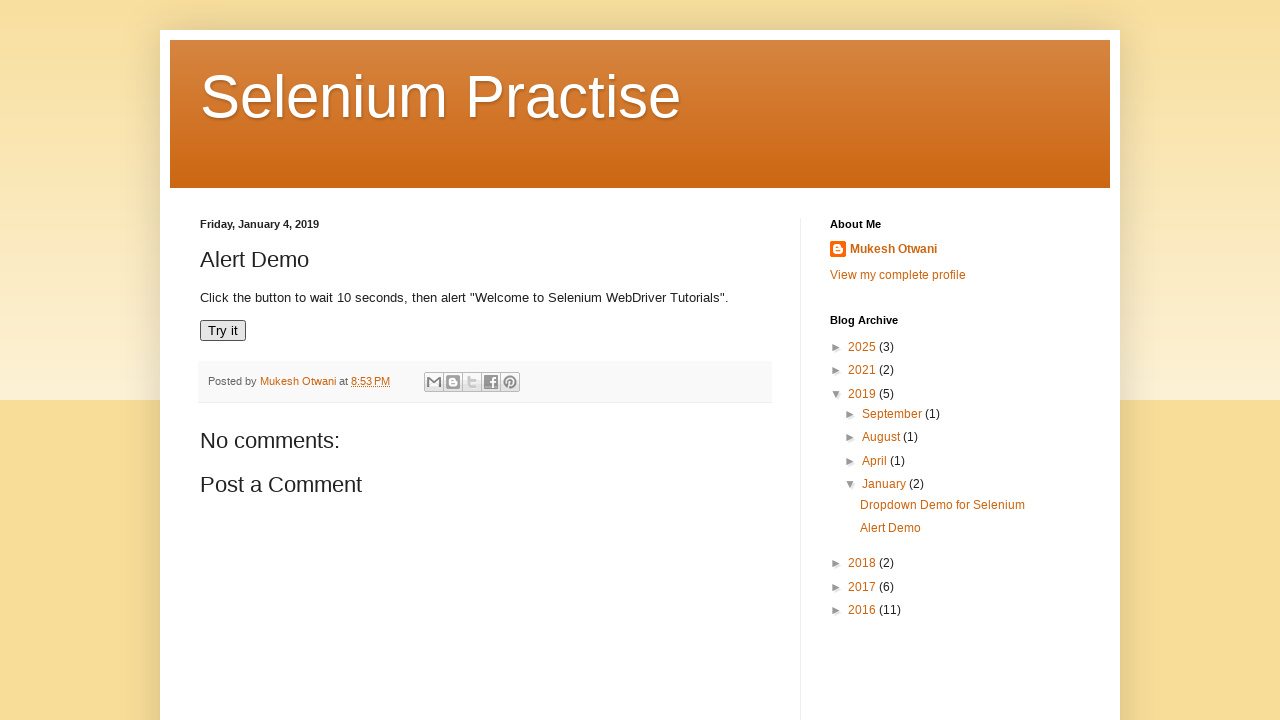

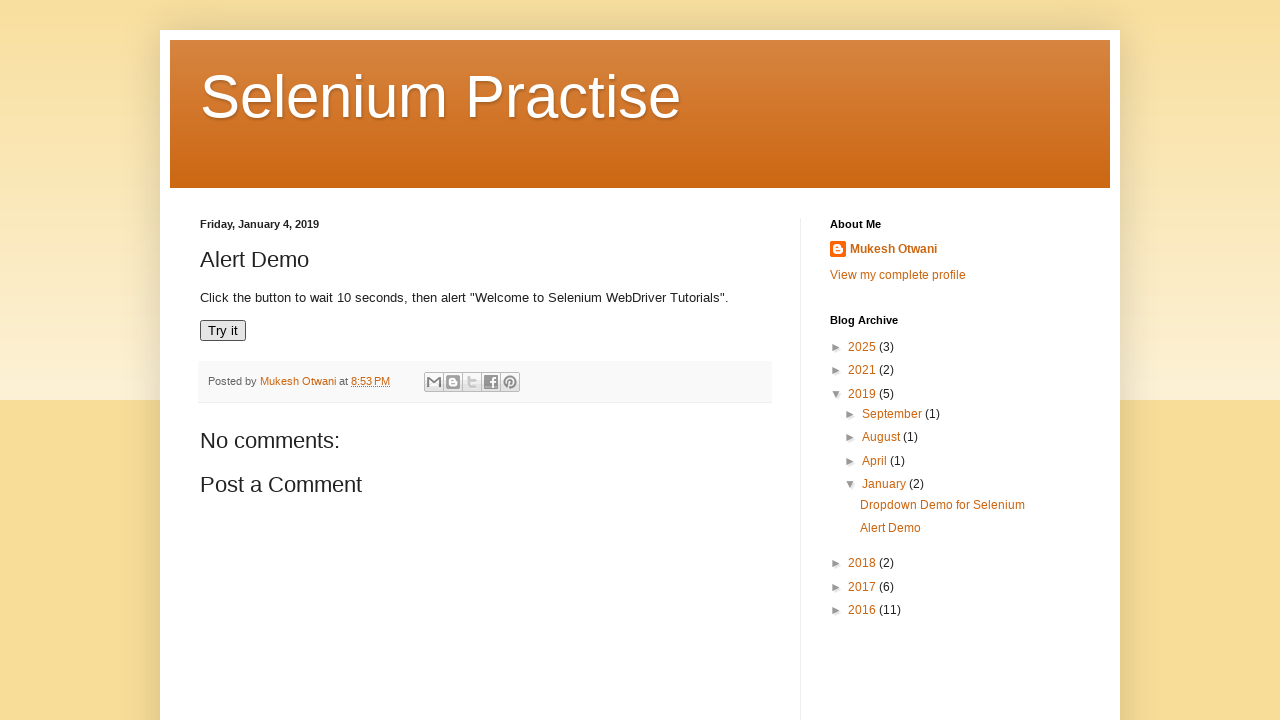